Tests navigation on a GitHub Pages site by clicking the "About" link and verifying that page content and the "Home" link are displayed.

Starting URL: https://budtmo.github.io/

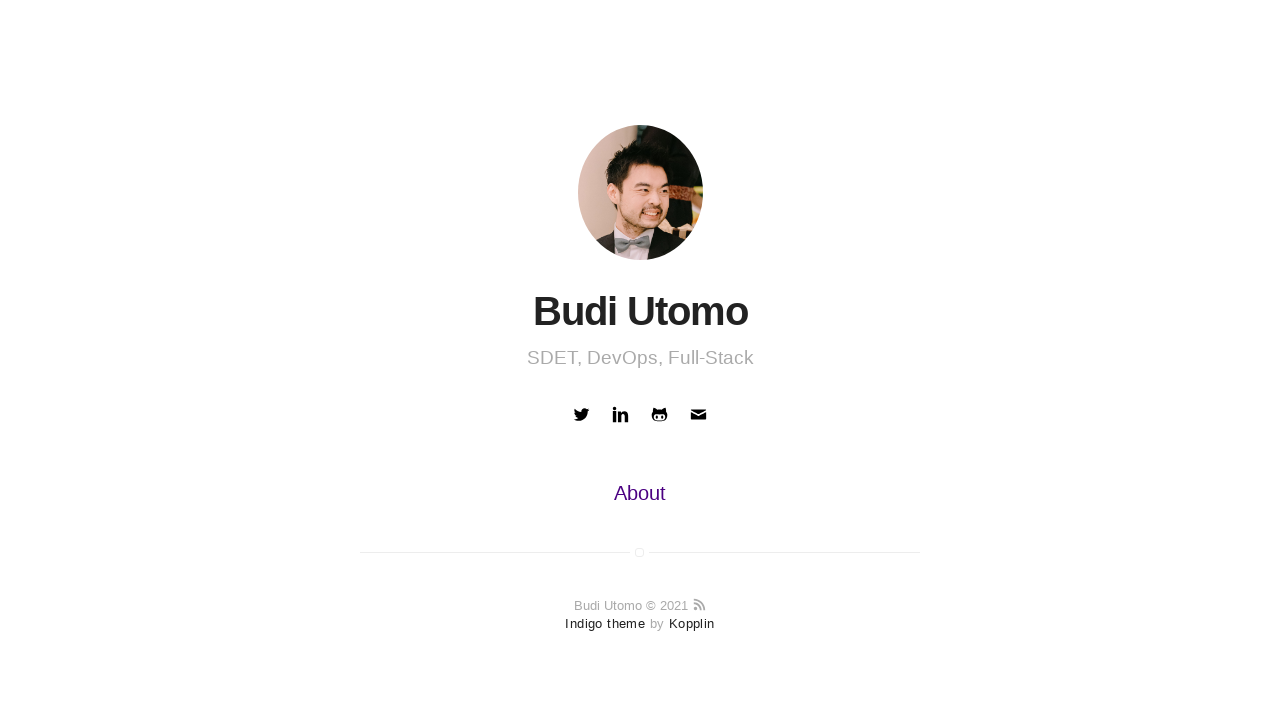

Clicked the 'About' link at (640, 493) on text=About
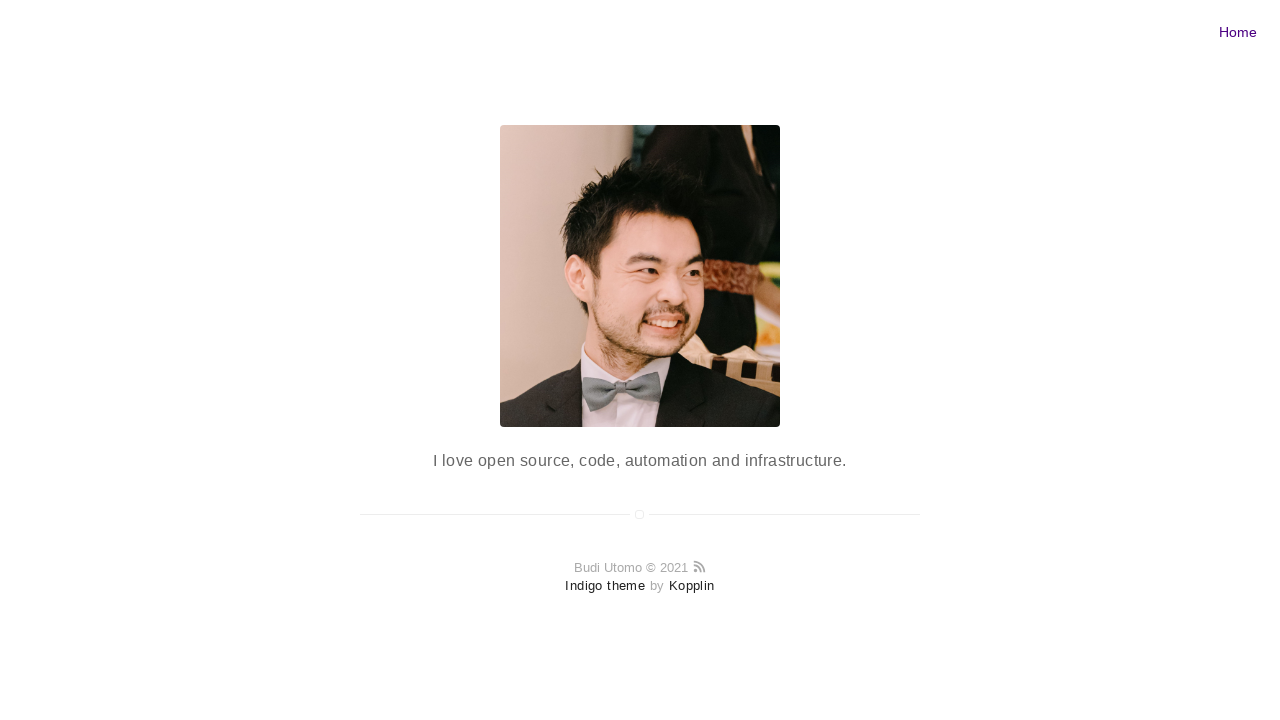

Verified paragraph element is displayed on About page
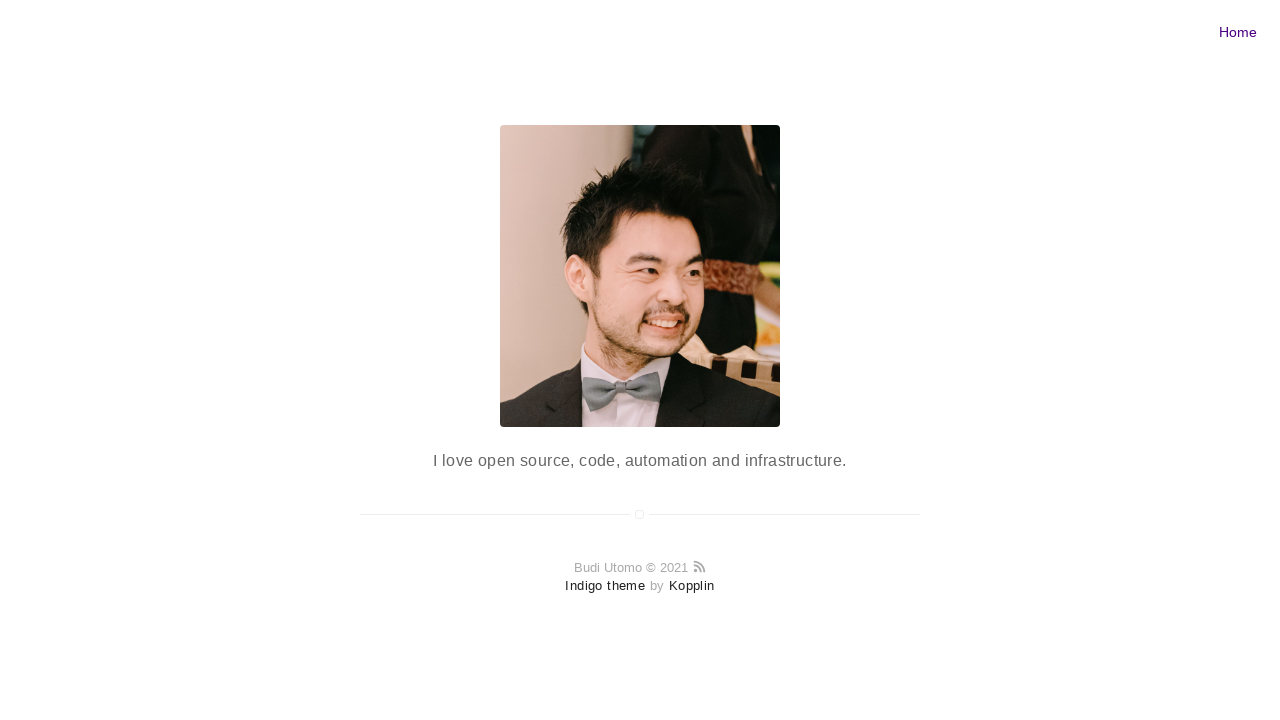

Verified the 'Home' link is displayed on About page
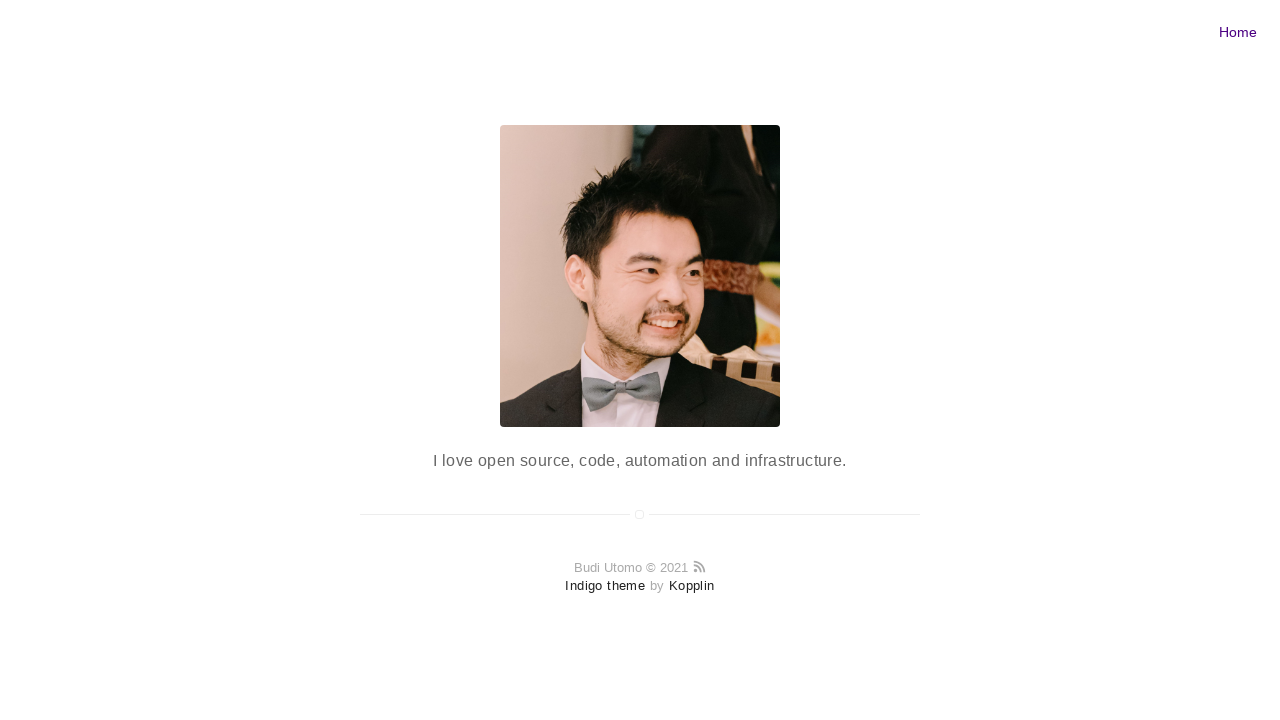

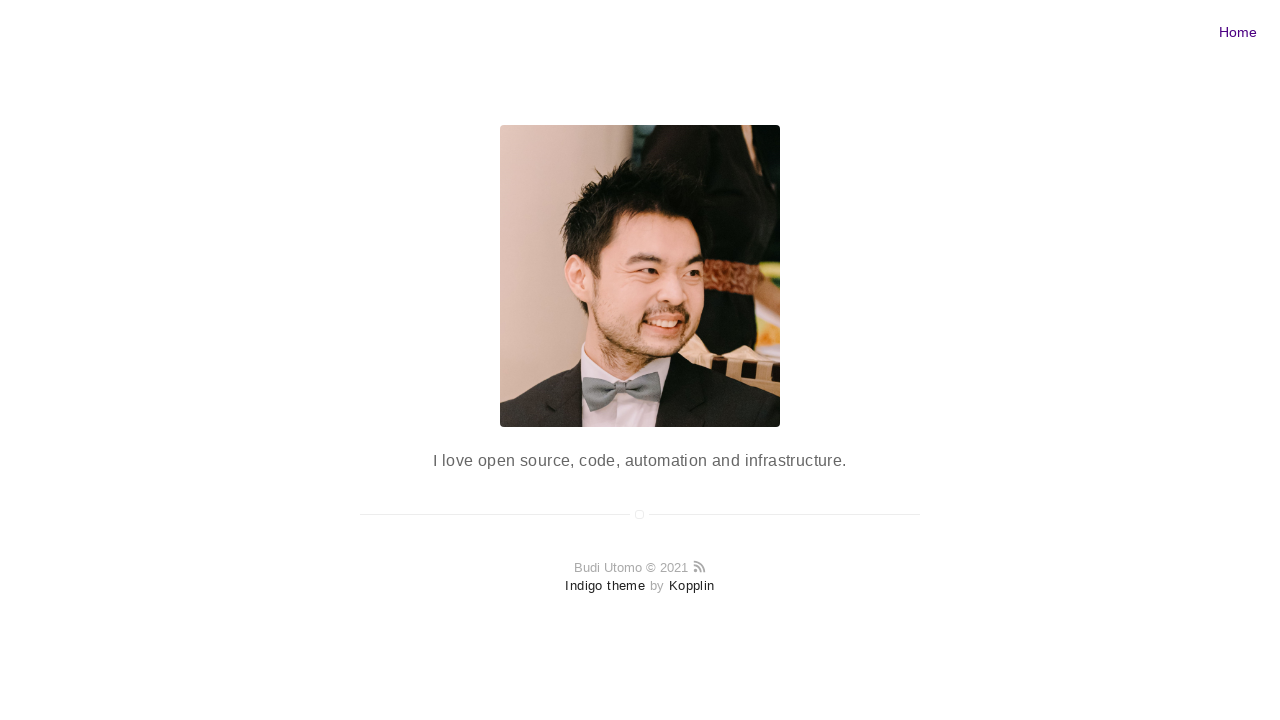